Tests the email input field by entering an email address, submitting the form, and verifying the displayed result

Starting URL: https://demoqa.com/text-box

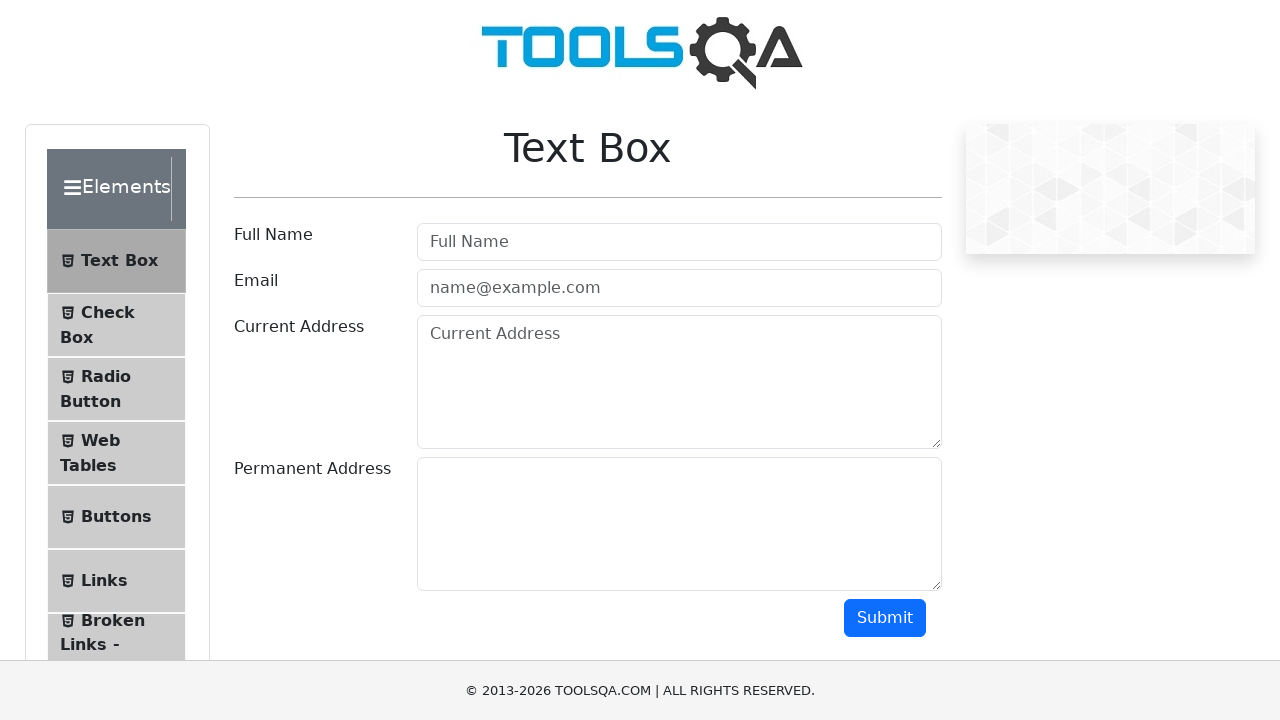

Filled email field with 'ingrida.gurskyte@gmail.com' on input#userEmail
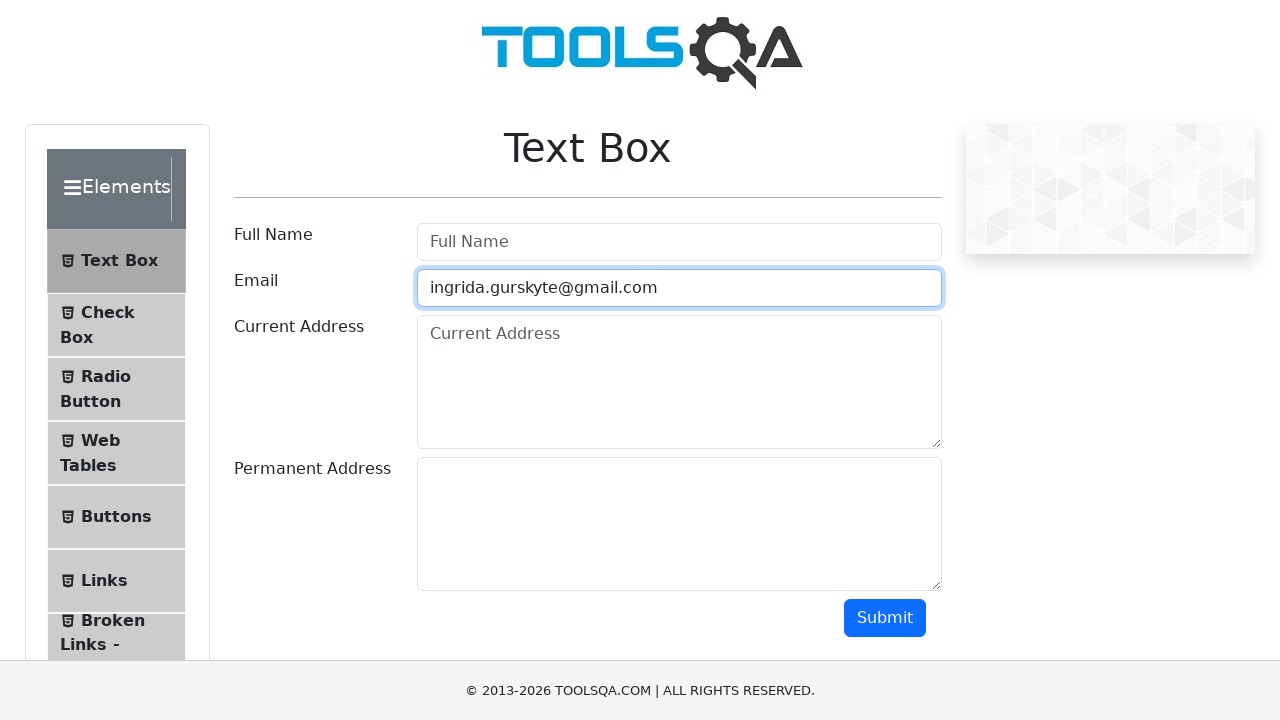

Clicked submit button to submit form at (885, 618) on #submit
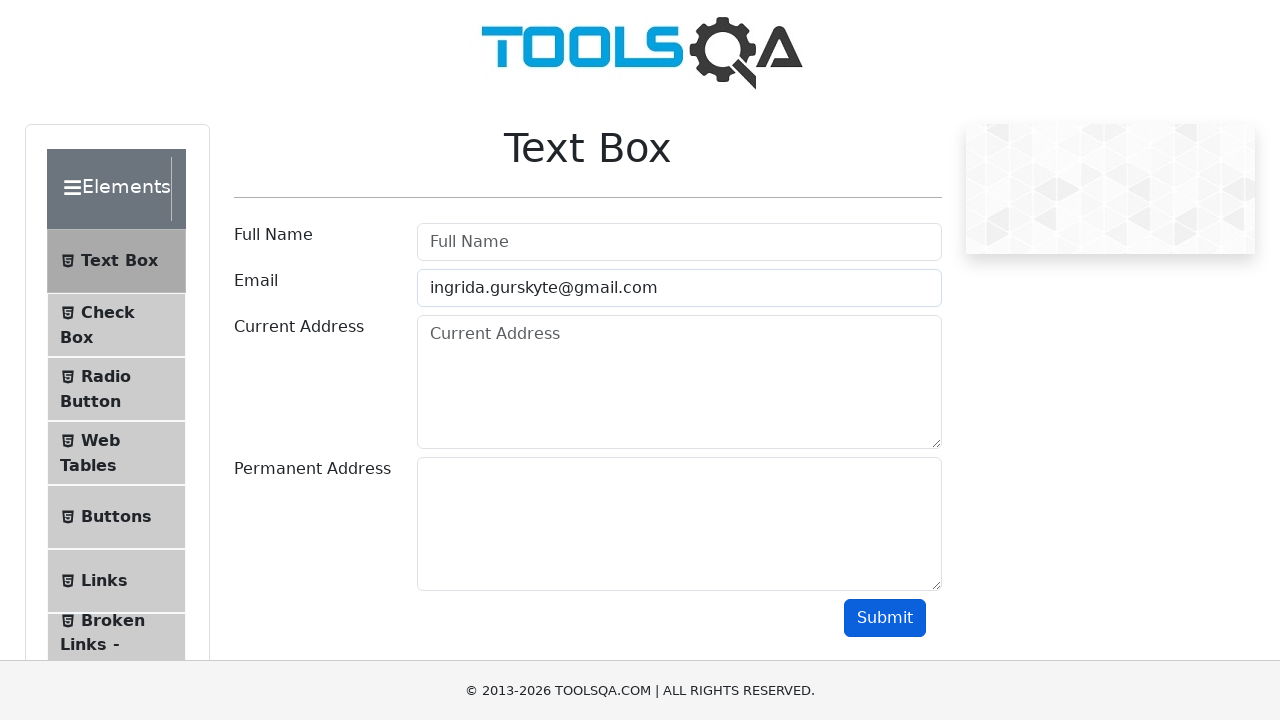

Email result element loaded and displayed
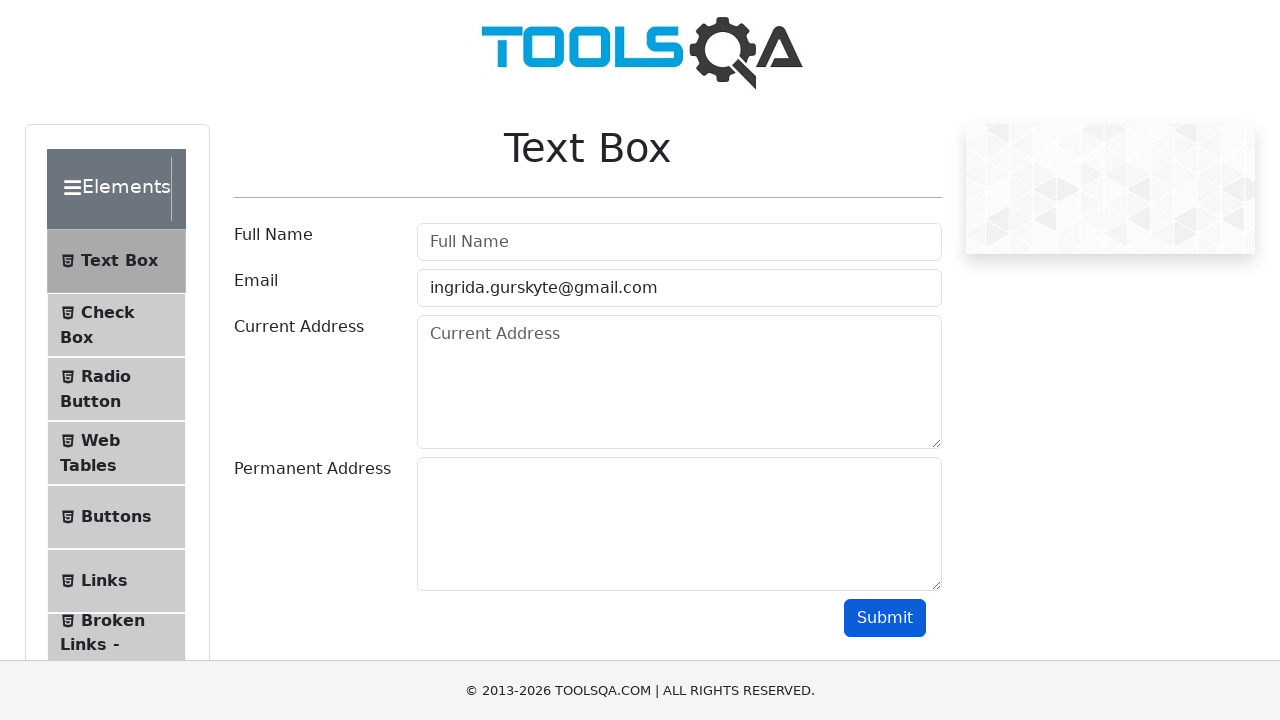

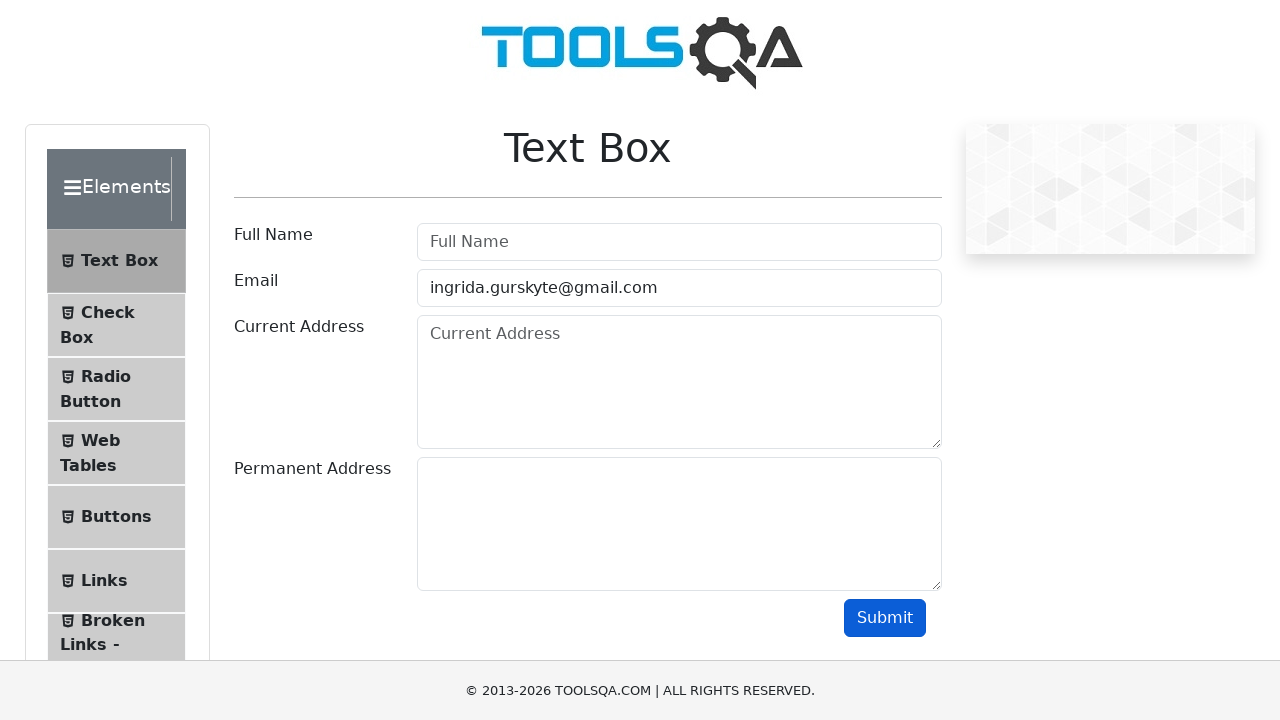